Tests a form submission with various data types, fills multiple fields leaving zip code empty, then verifies field background colors after submission

Starting URL: https://bonigarcia.dev/selenium-webdriver-java/data-types.html

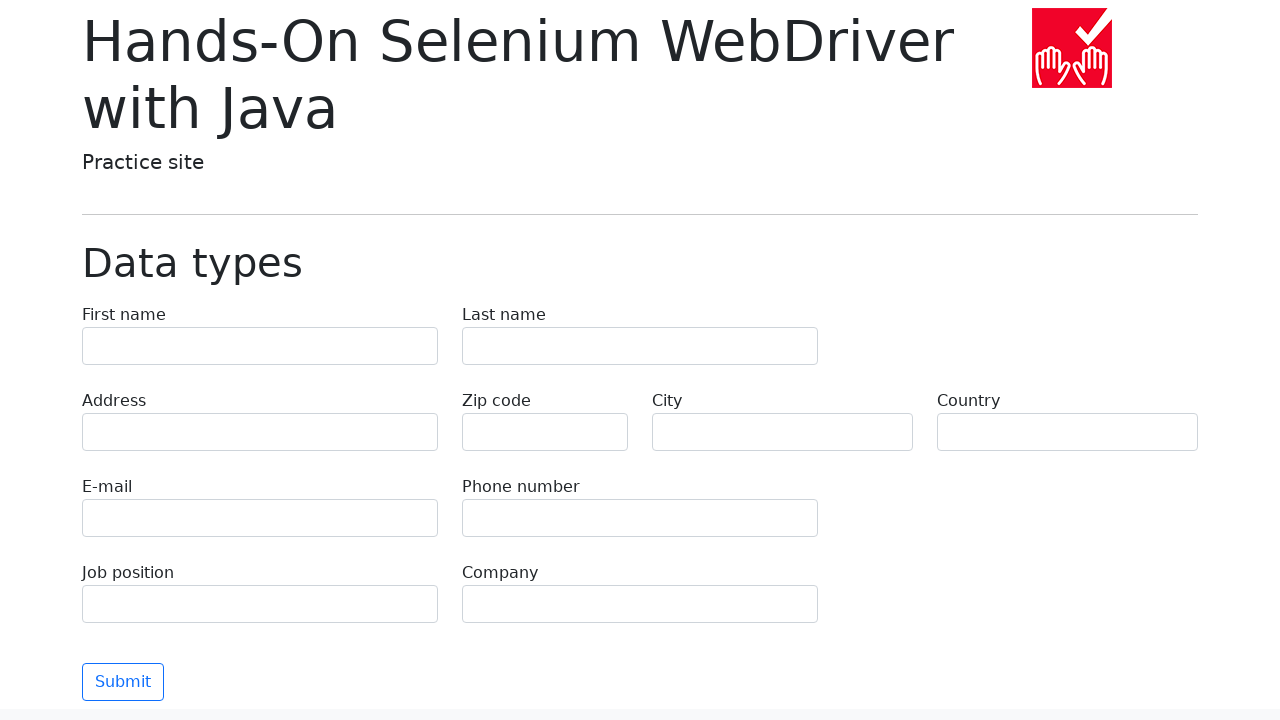

Filled first name field with 'Иван' on input[name='first-name']
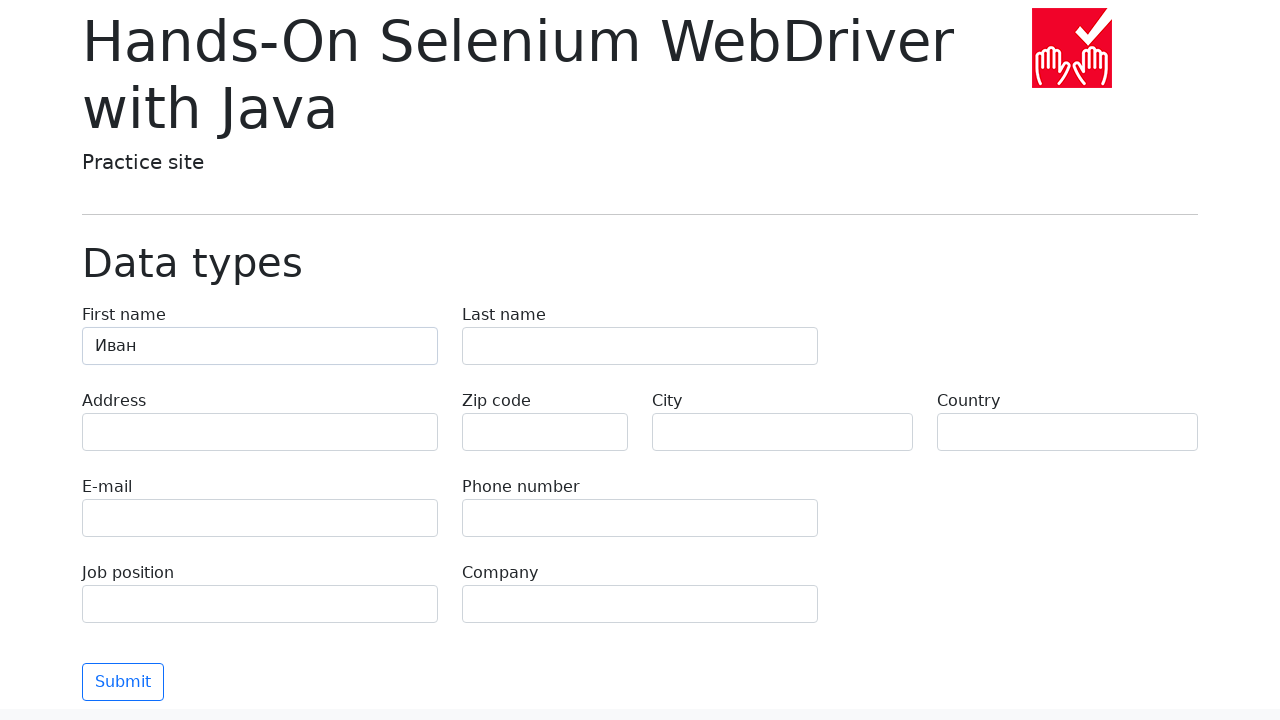

Filled last name field with 'Петров' on input[name='last-name']
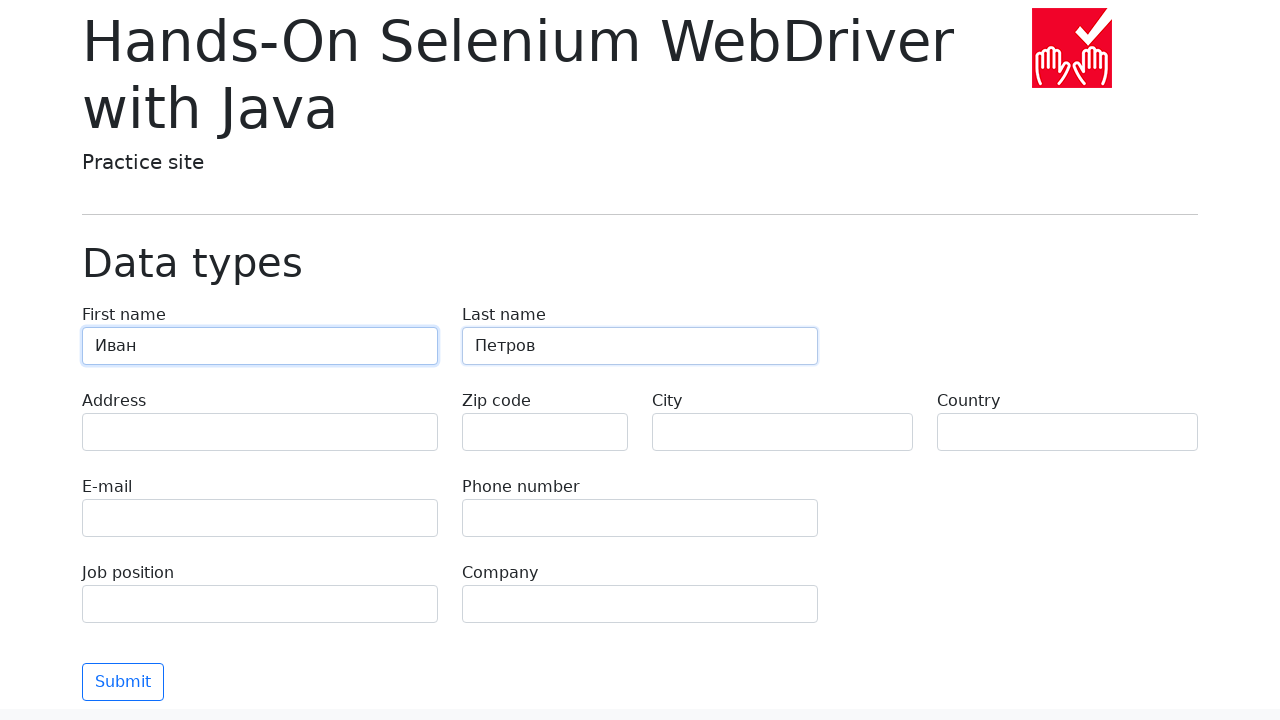

Filled address field with 'Ленина, 55-3' on input[name='address']
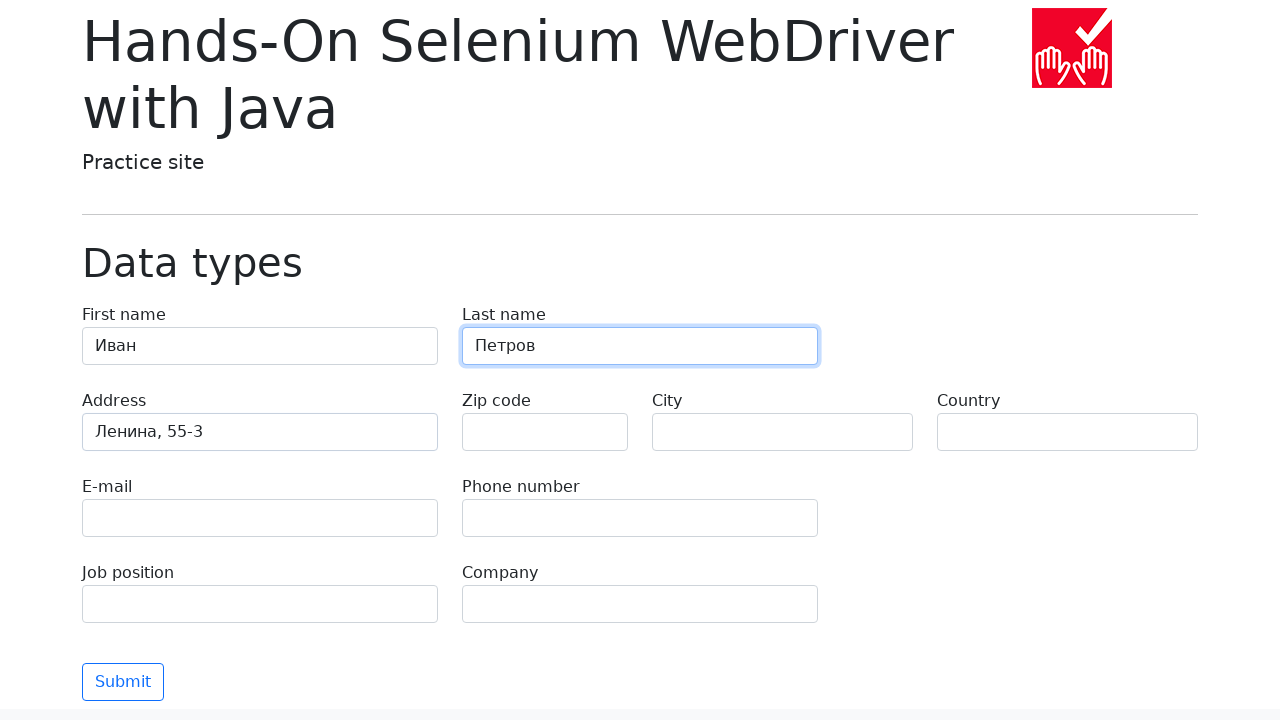

Left zip code field empty on input[name='zip-code']
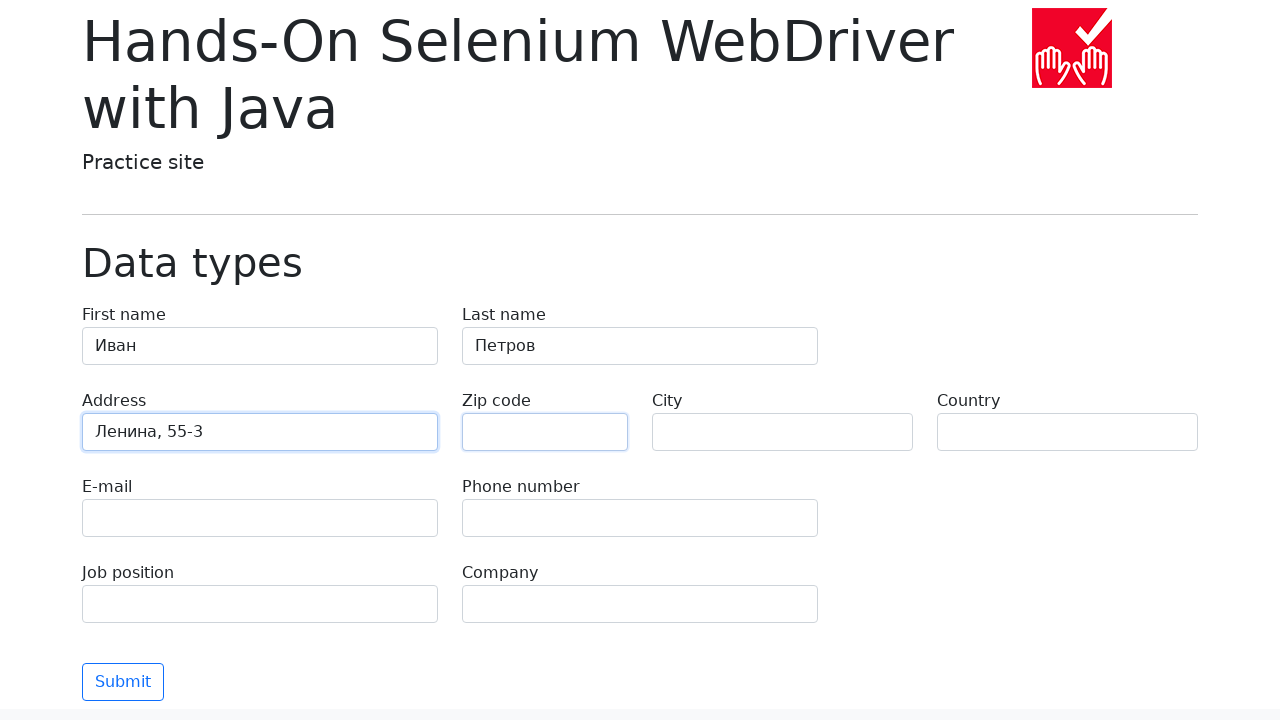

Filled city field with 'Москва' on input[name='city']
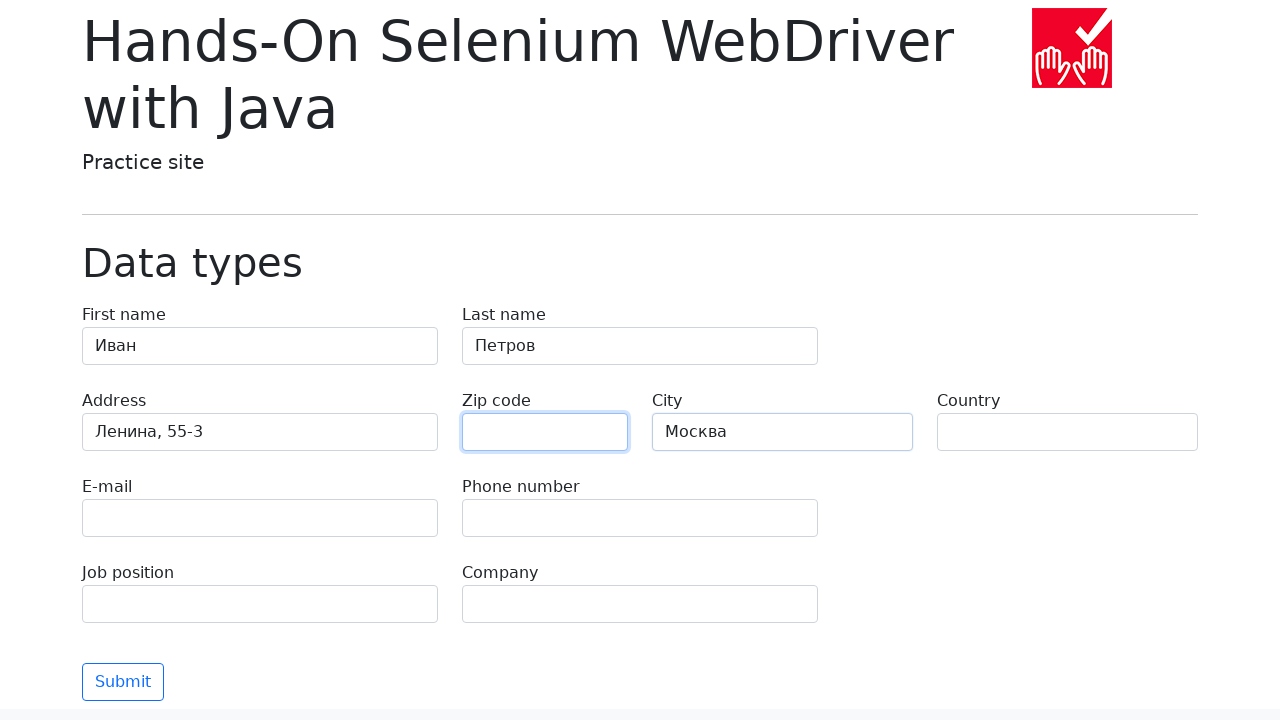

Filled country field with 'Россия' on input[name='country']
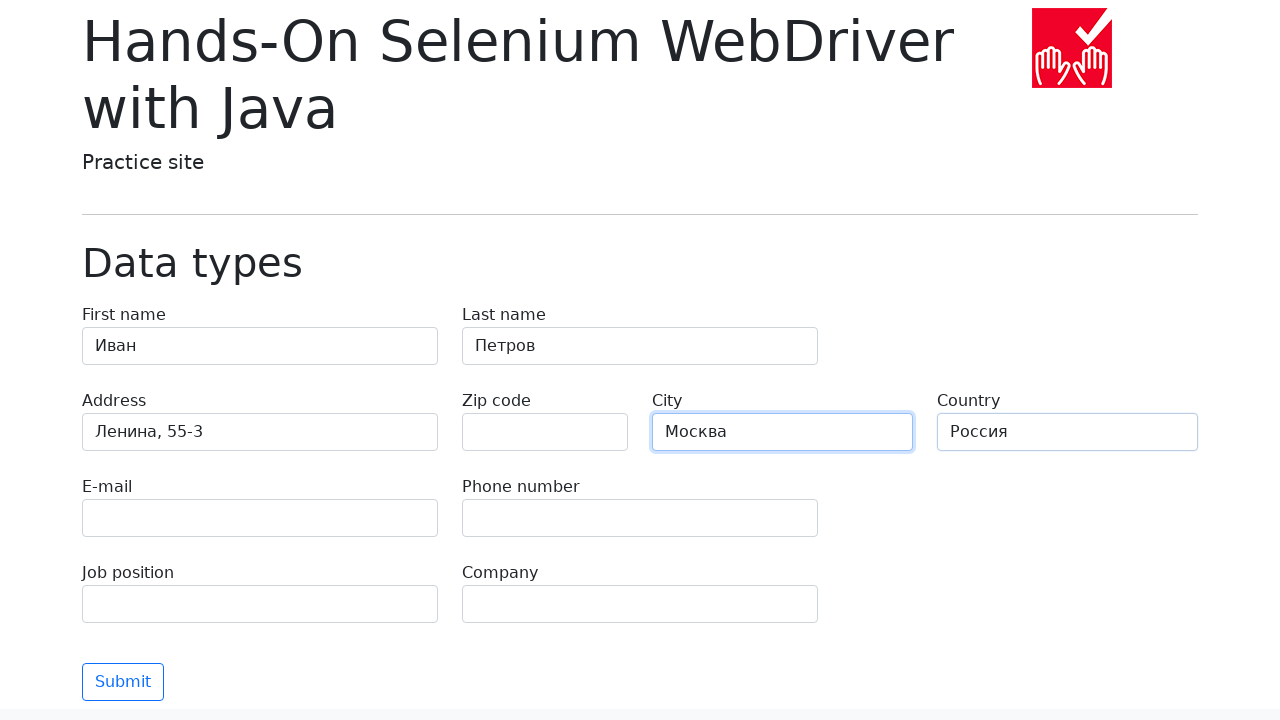

Filled email field with 'test@skypro.com' on input[name='e-mail']
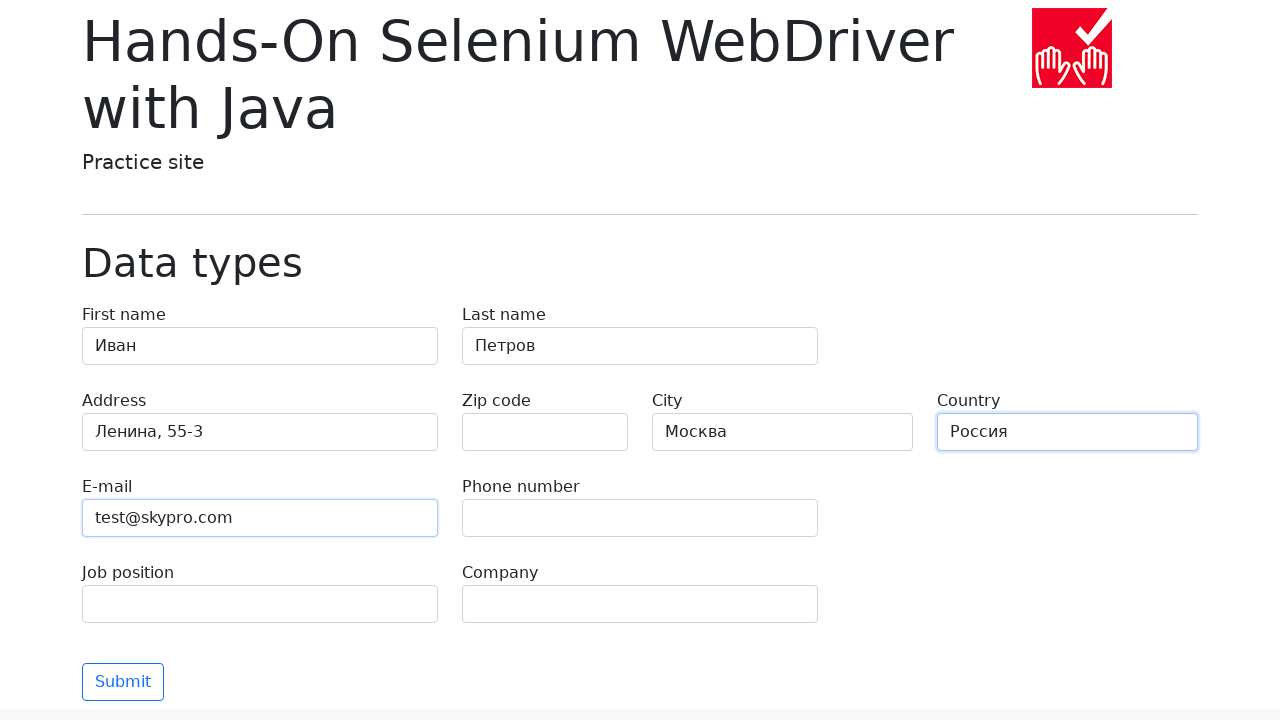

Filled phone field with '+7985899998787' on input[name='phone']
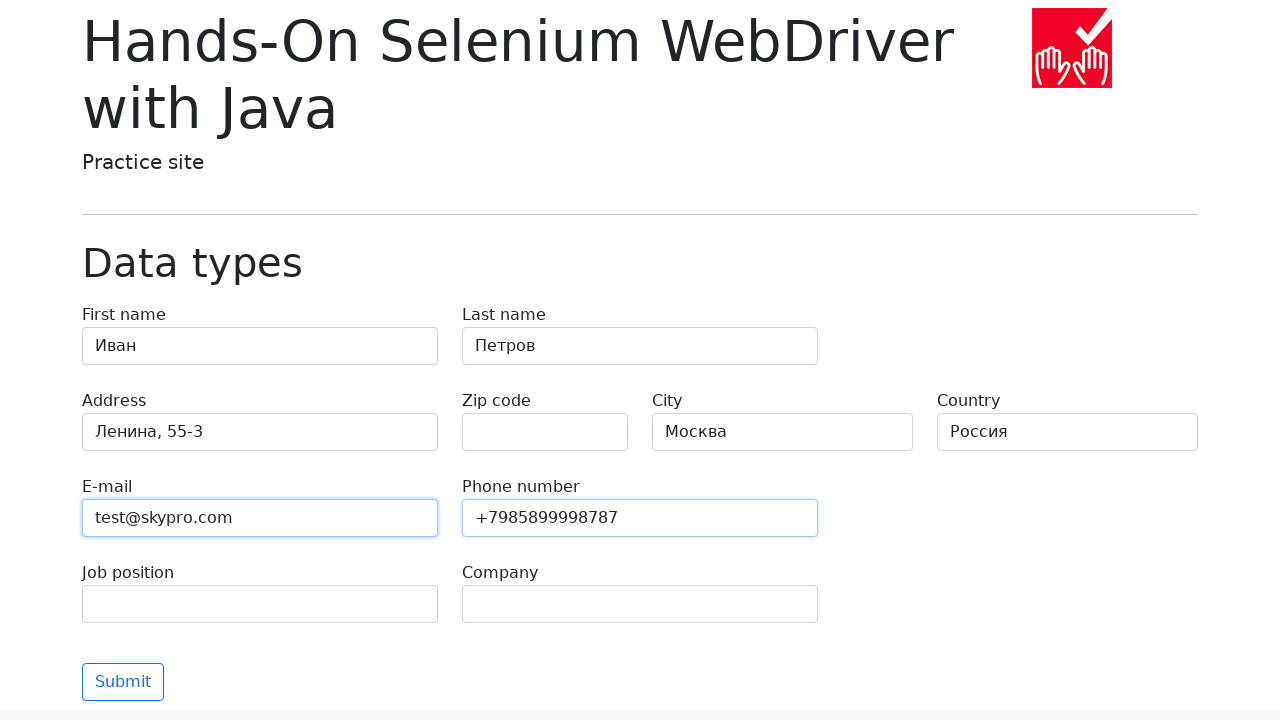

Filled job position field with 'QA' on input[name='job-position']
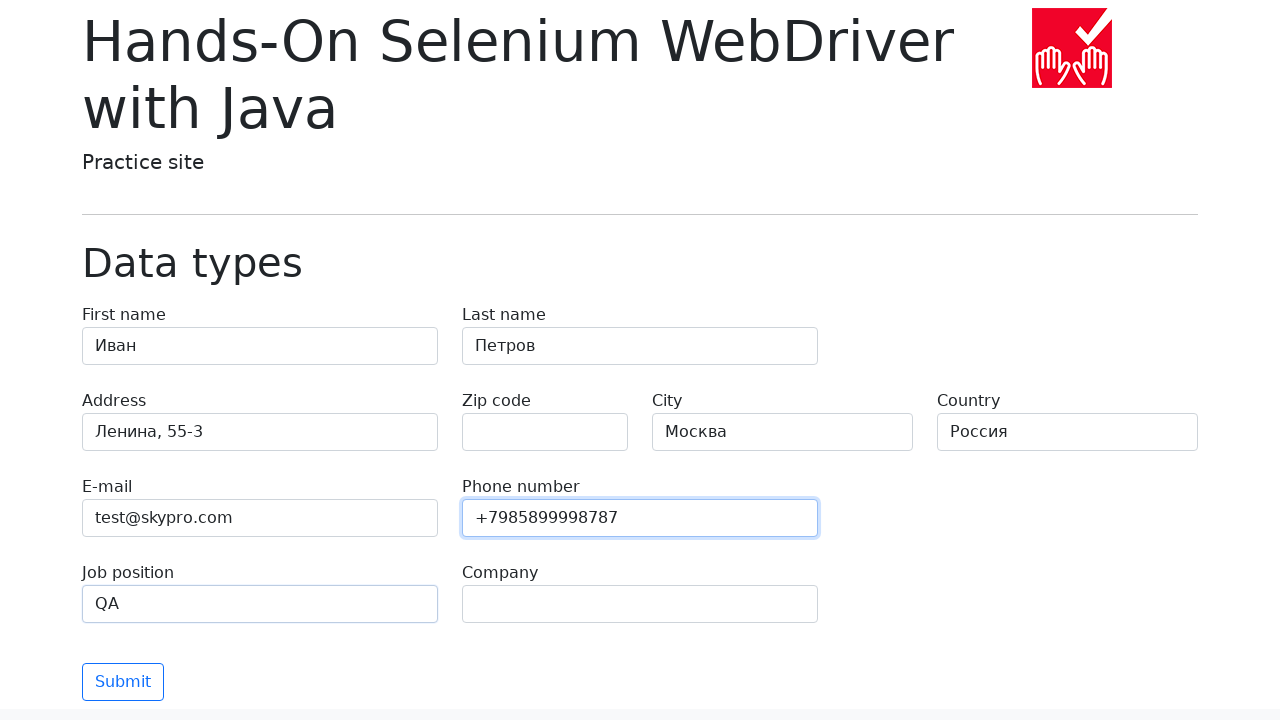

Filled company field with 'SkyPro' on input[name='company']
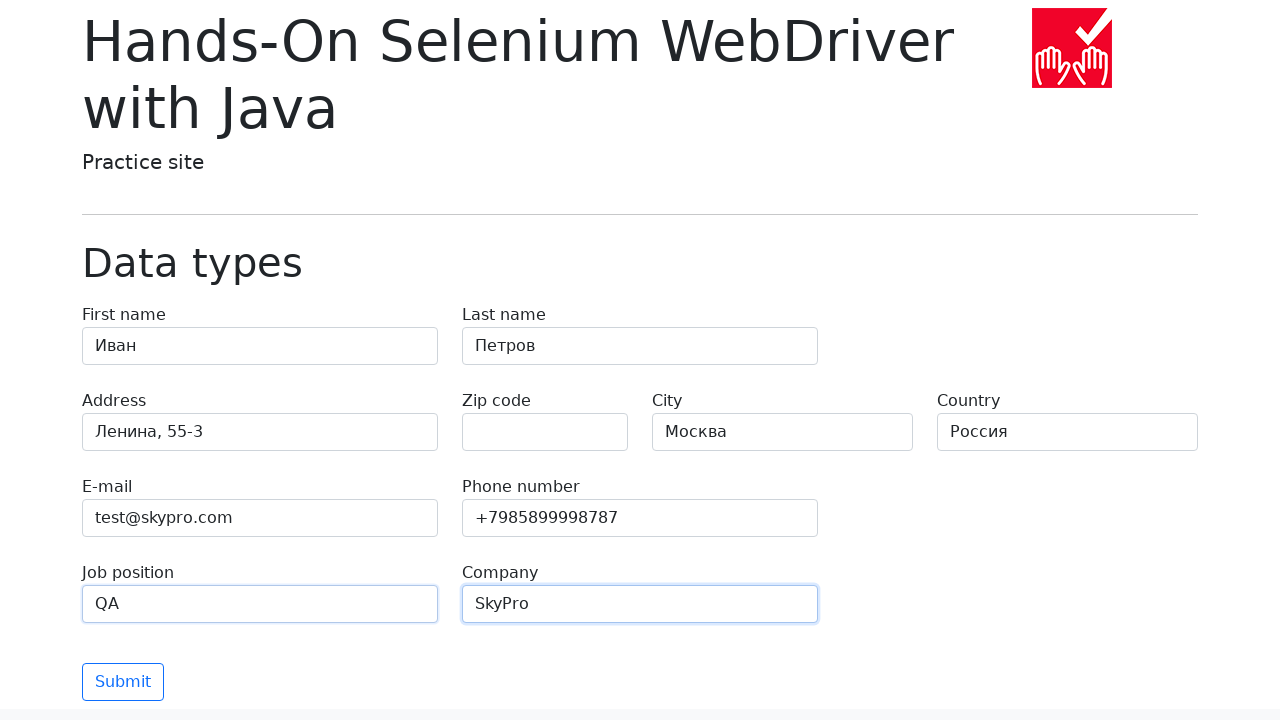

Clicked submit button to submit the form at (123, 682) on button
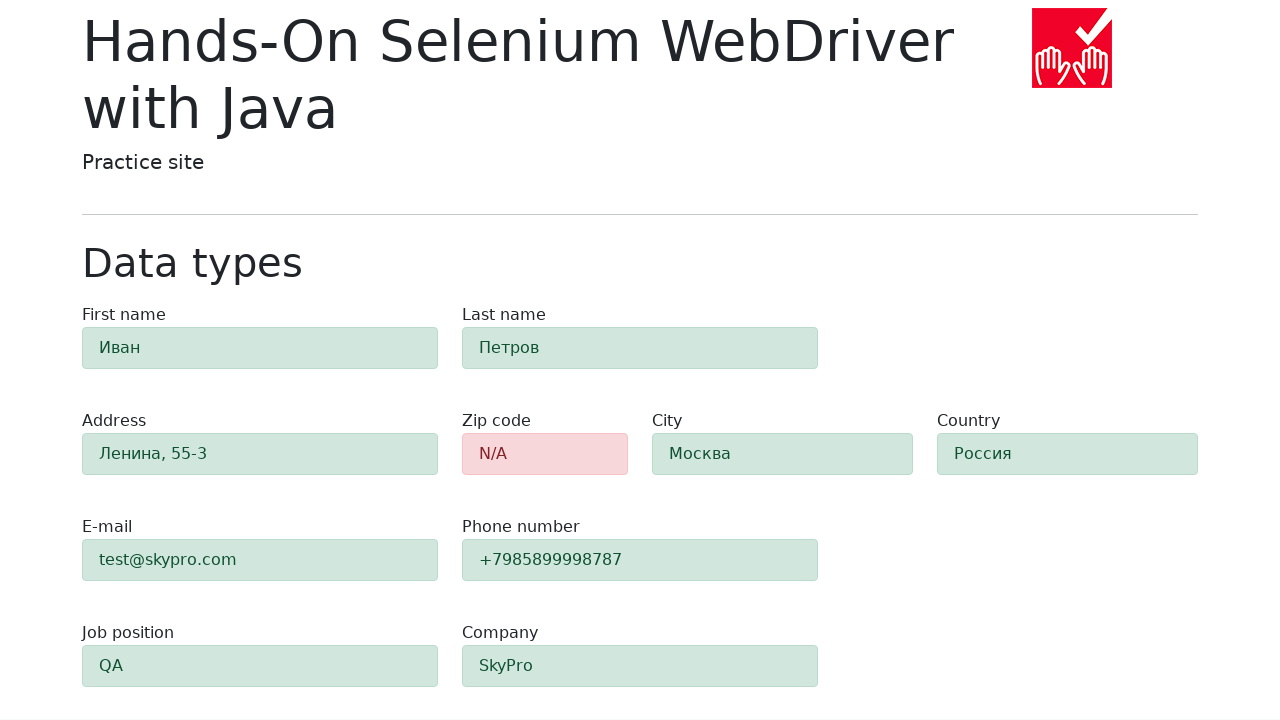

Waited 1000ms for form submission to complete
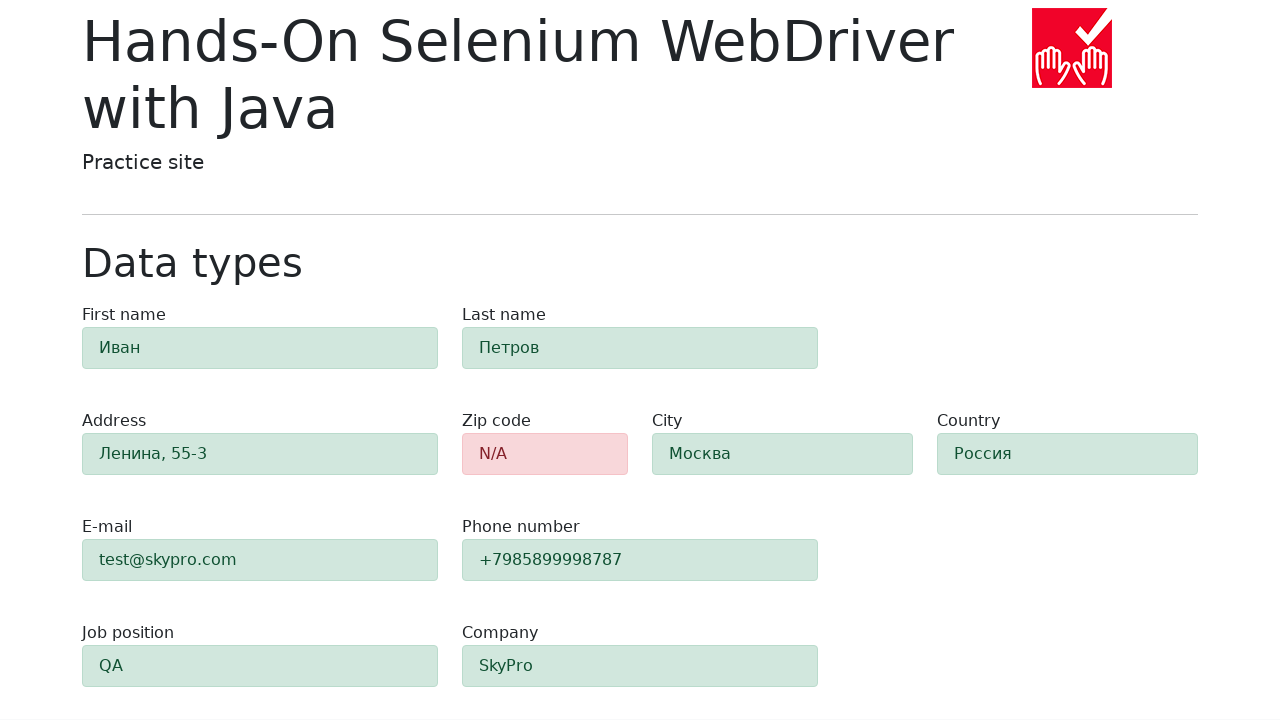

Retrieved zip code field background color: rgb(248, 215, 218)
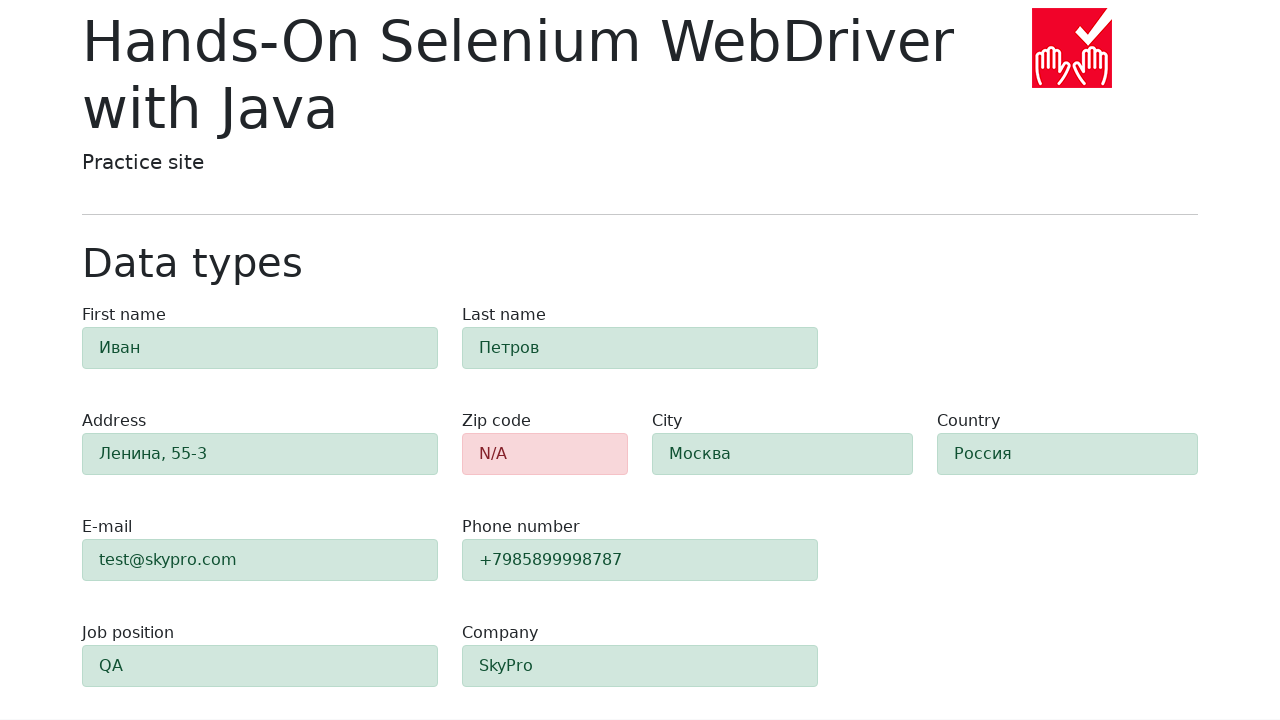

Verified zip code field has error styling (red background)
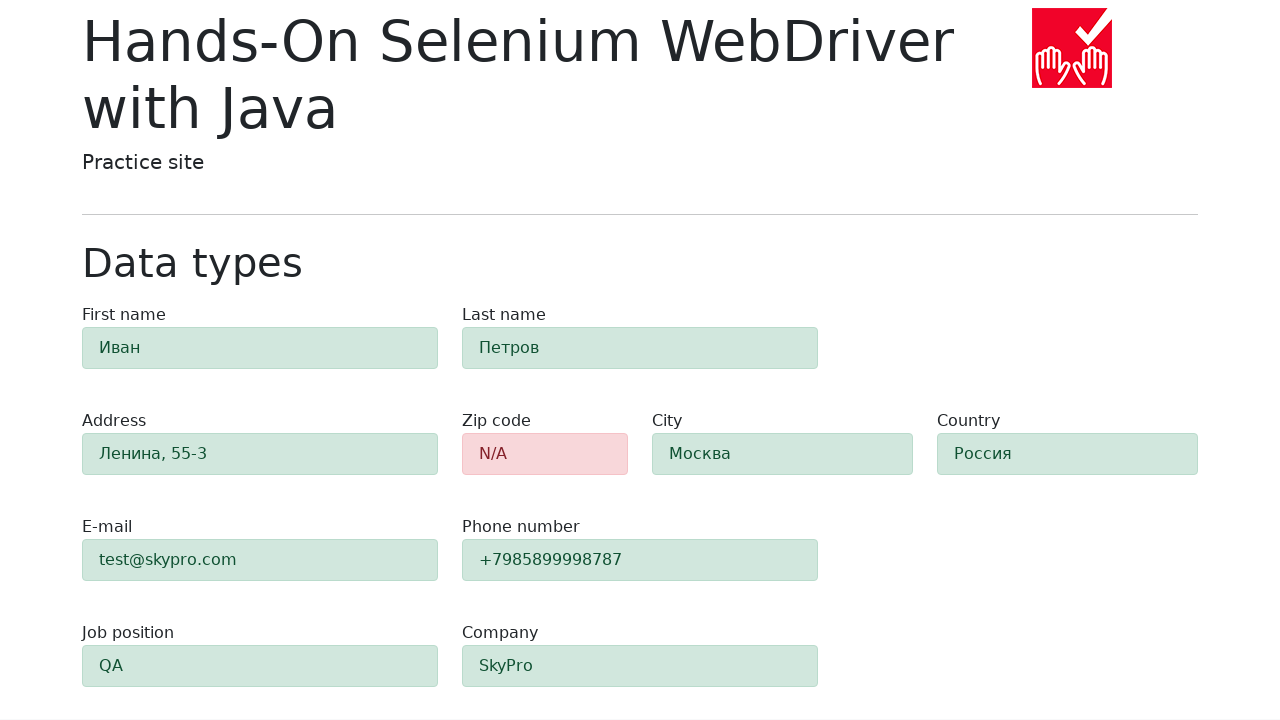

Retrieved #first-name field background color: rgb(209, 231, 221)
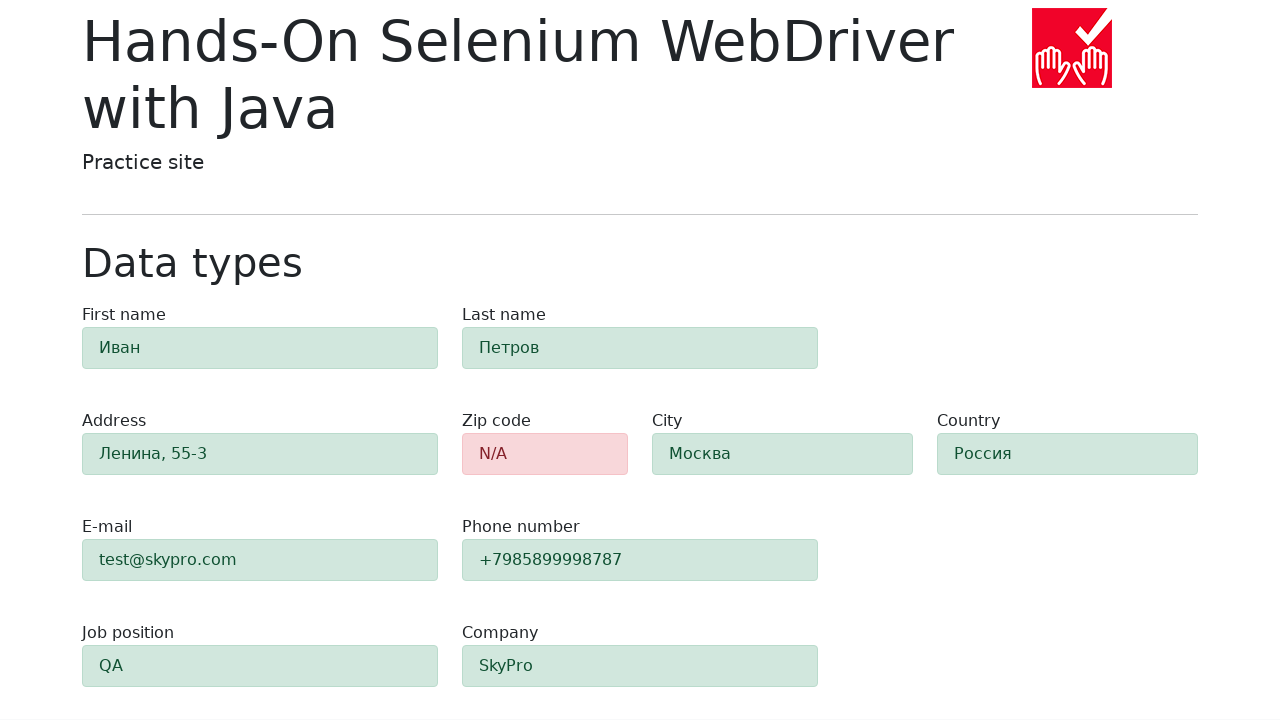

Verified #first-name field has success styling (green background)
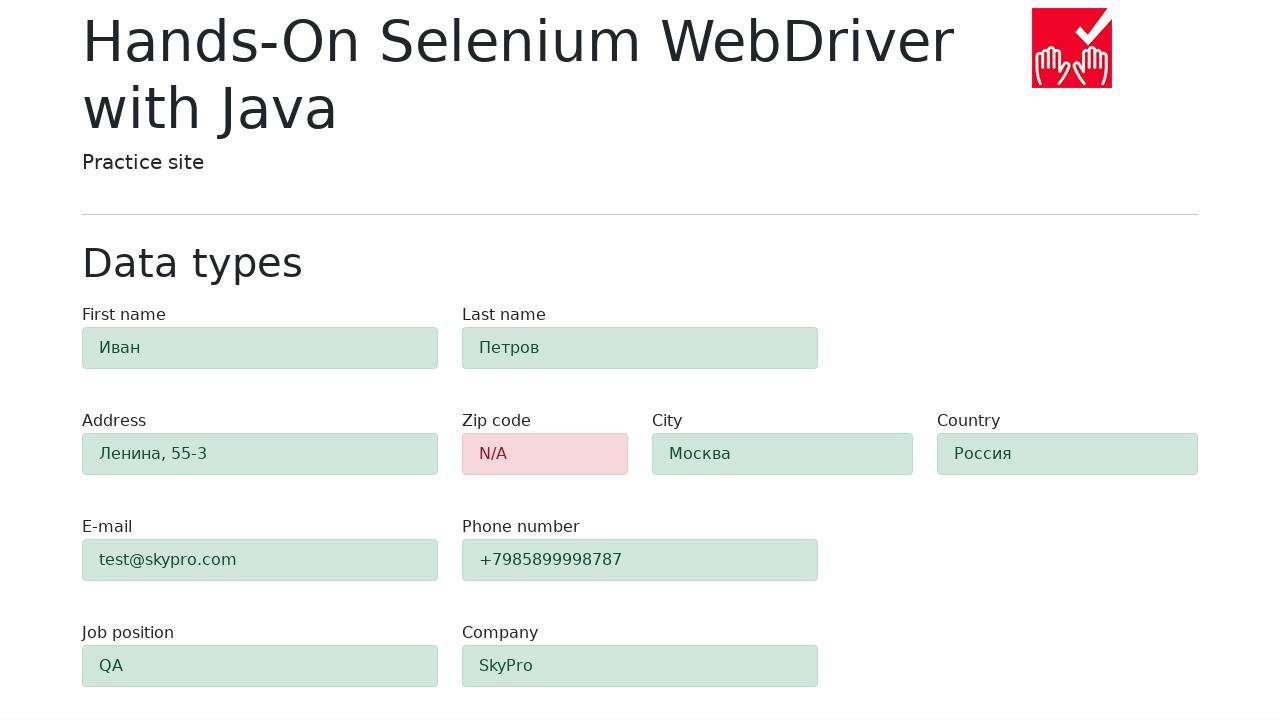

Retrieved #last-name field background color: rgb(209, 231, 221)
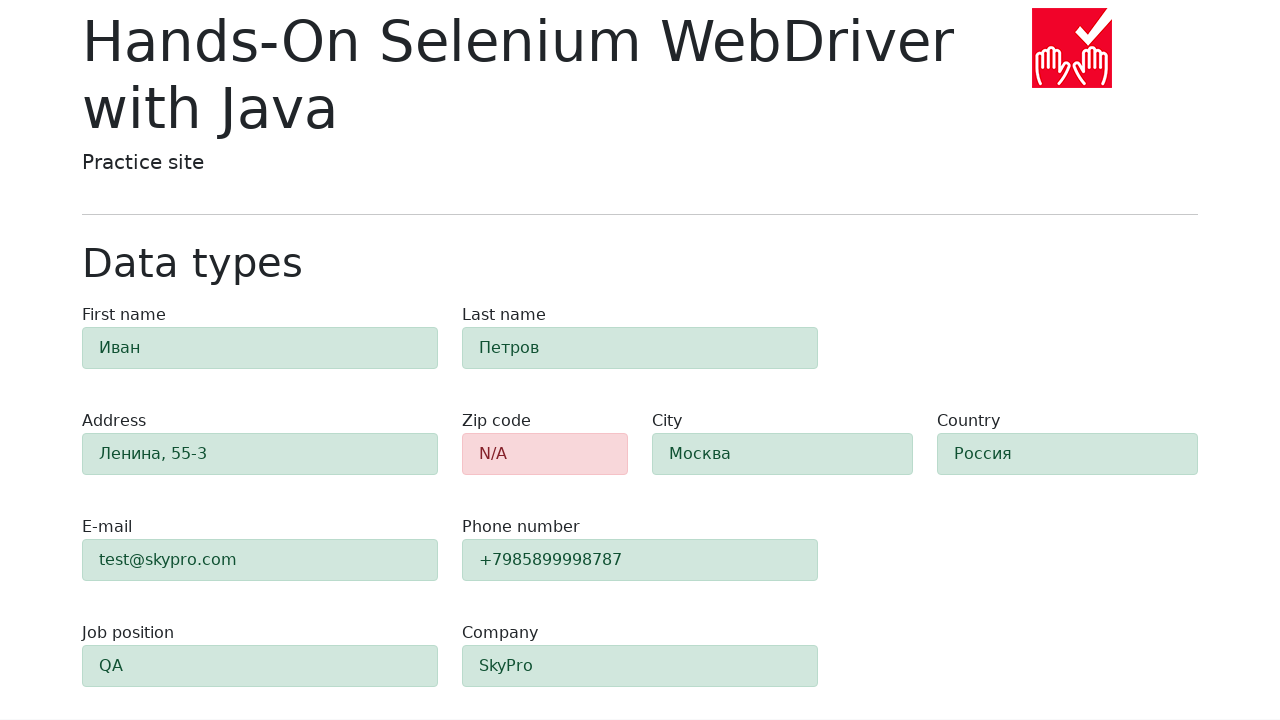

Verified #last-name field has success styling (green background)
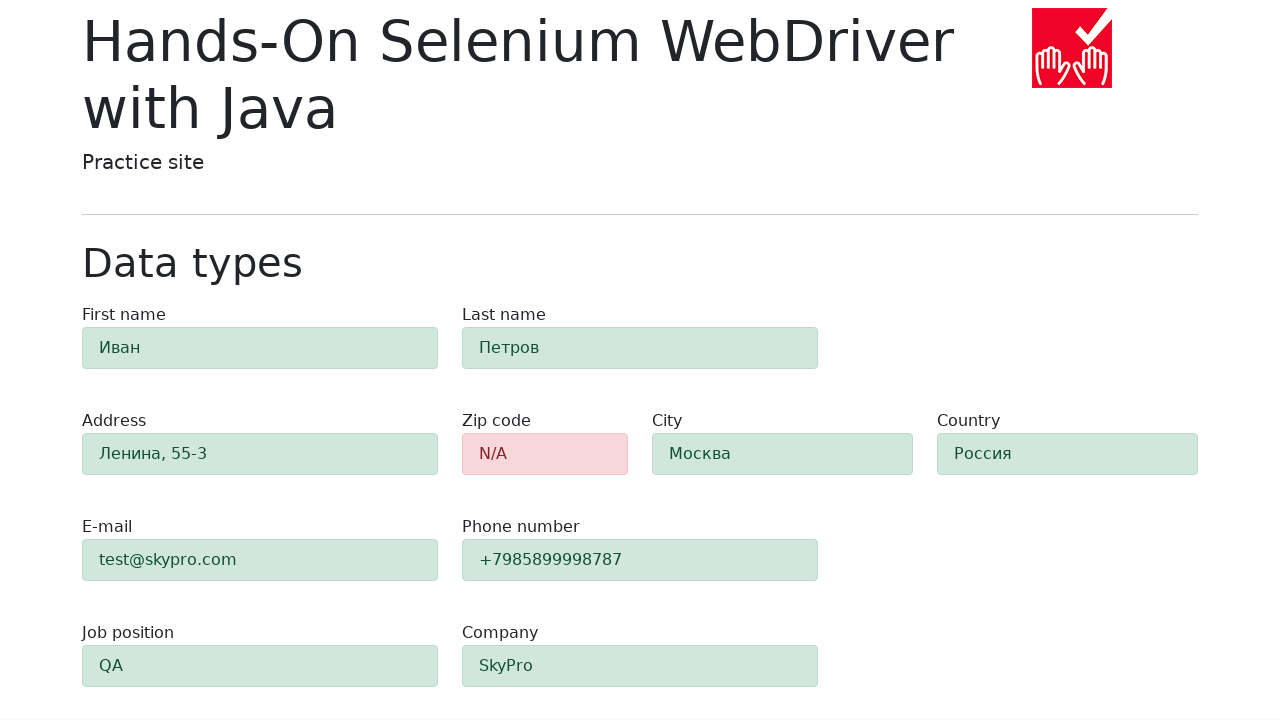

Retrieved #address field background color: rgb(209, 231, 221)
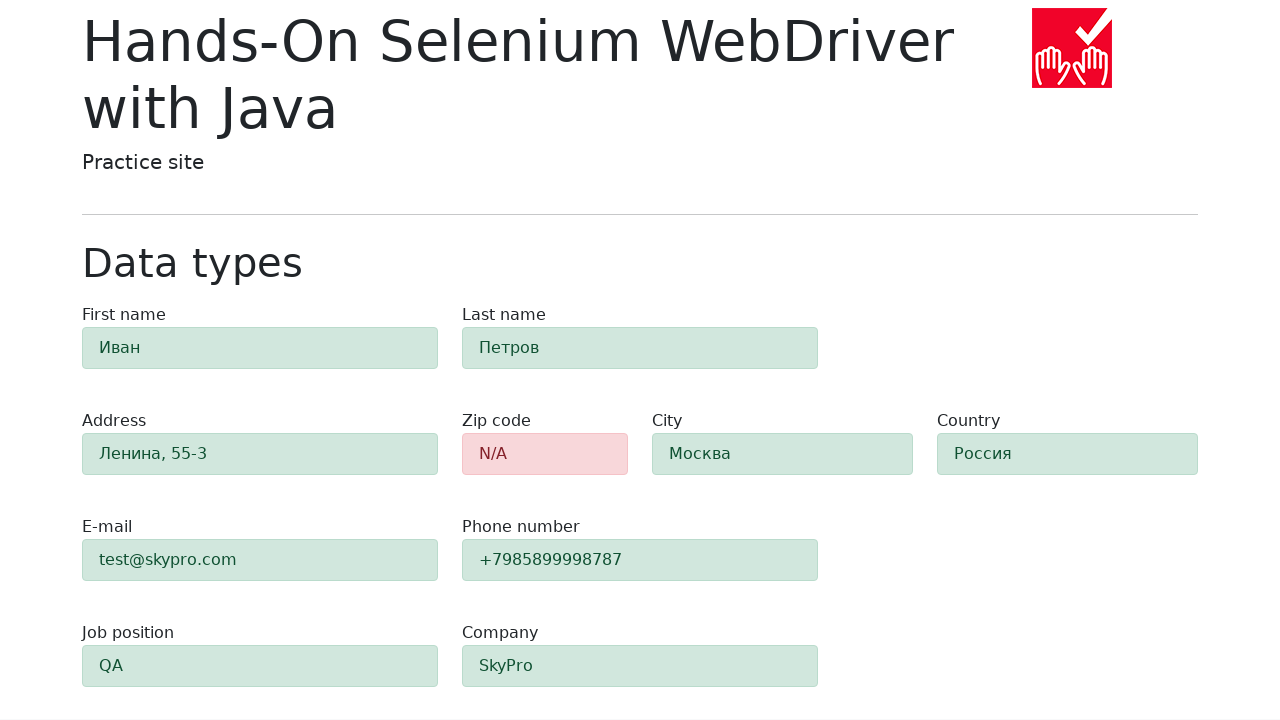

Verified #address field has success styling (green background)
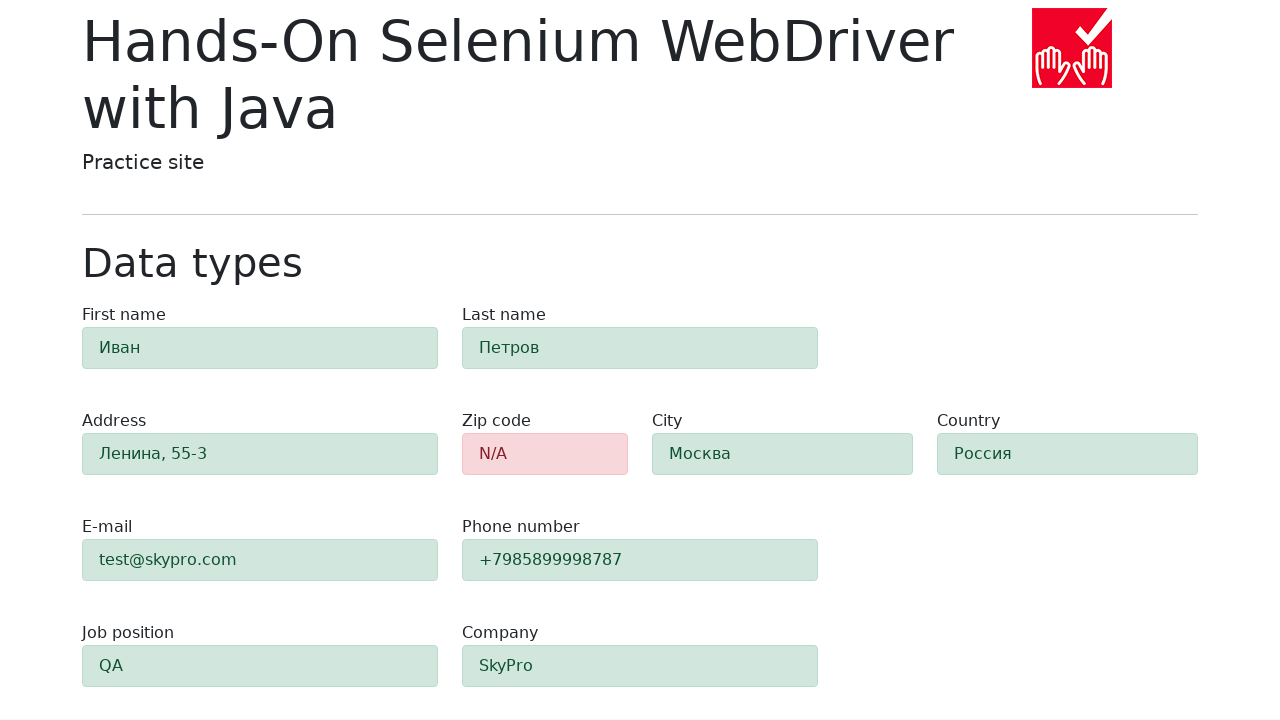

Retrieved #city field background color: rgb(209, 231, 221)
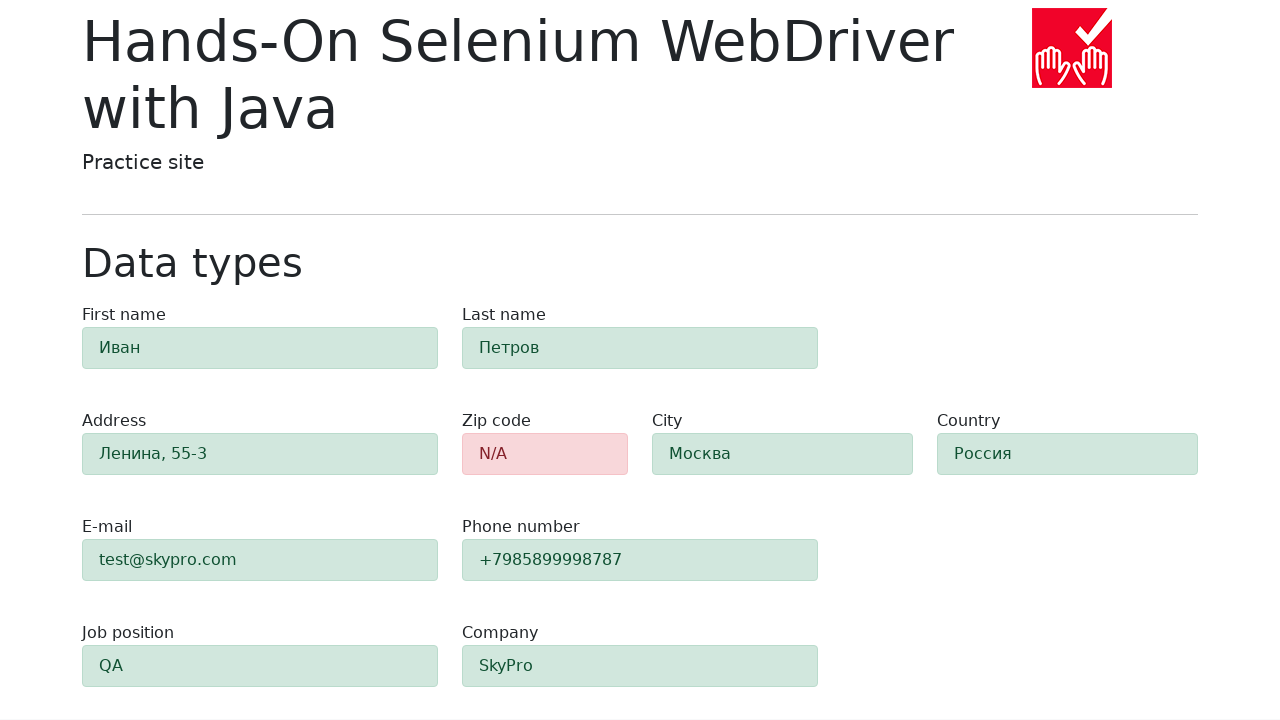

Verified #city field has success styling (green background)
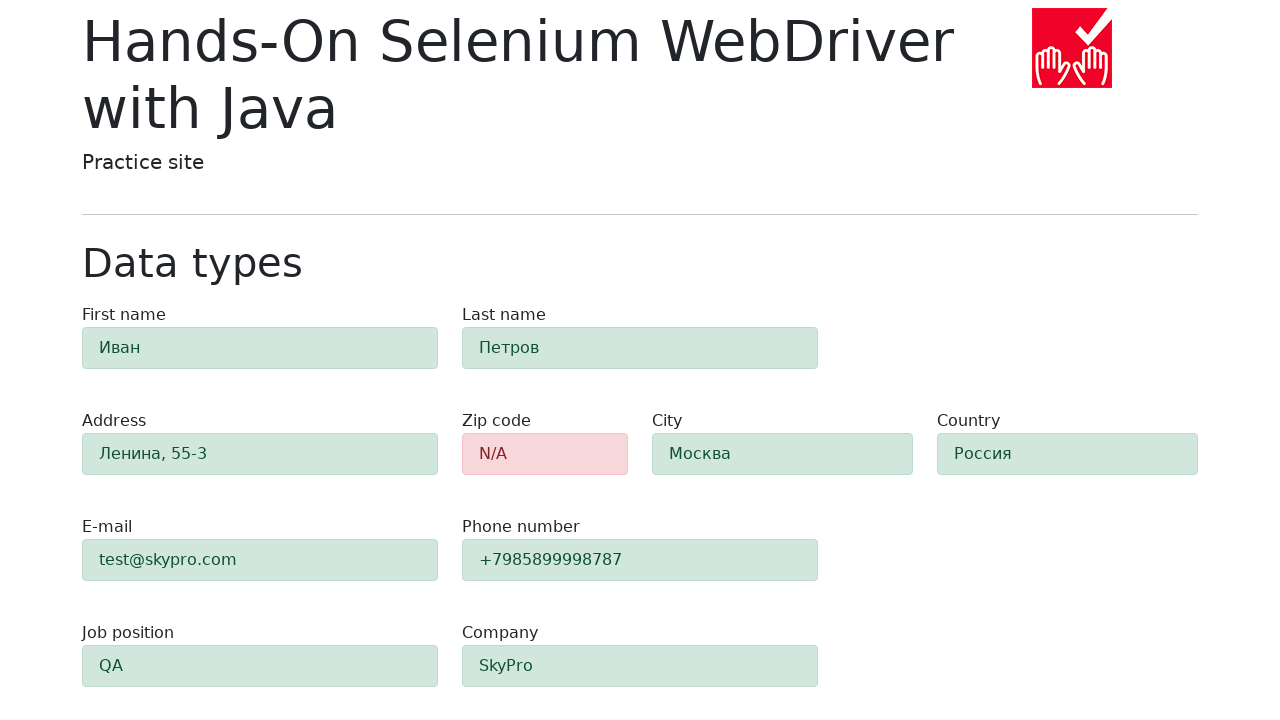

Retrieved #country field background color: rgb(209, 231, 221)
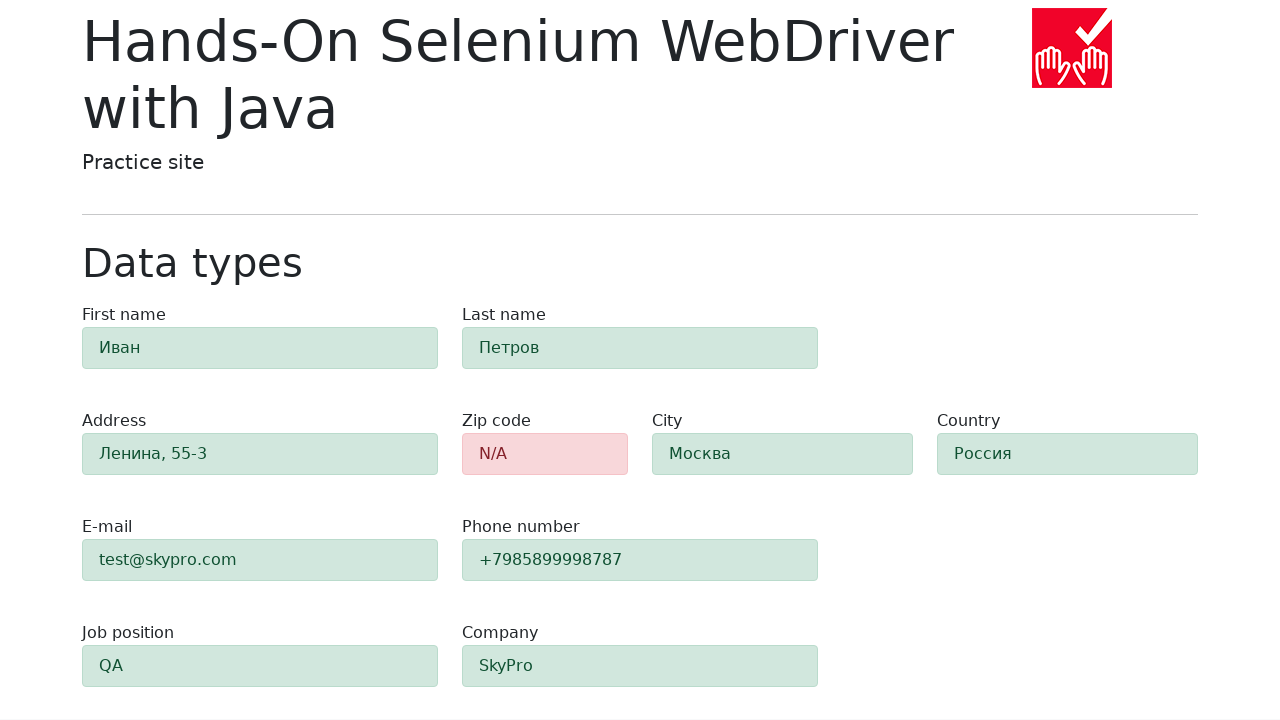

Verified #country field has success styling (green background)
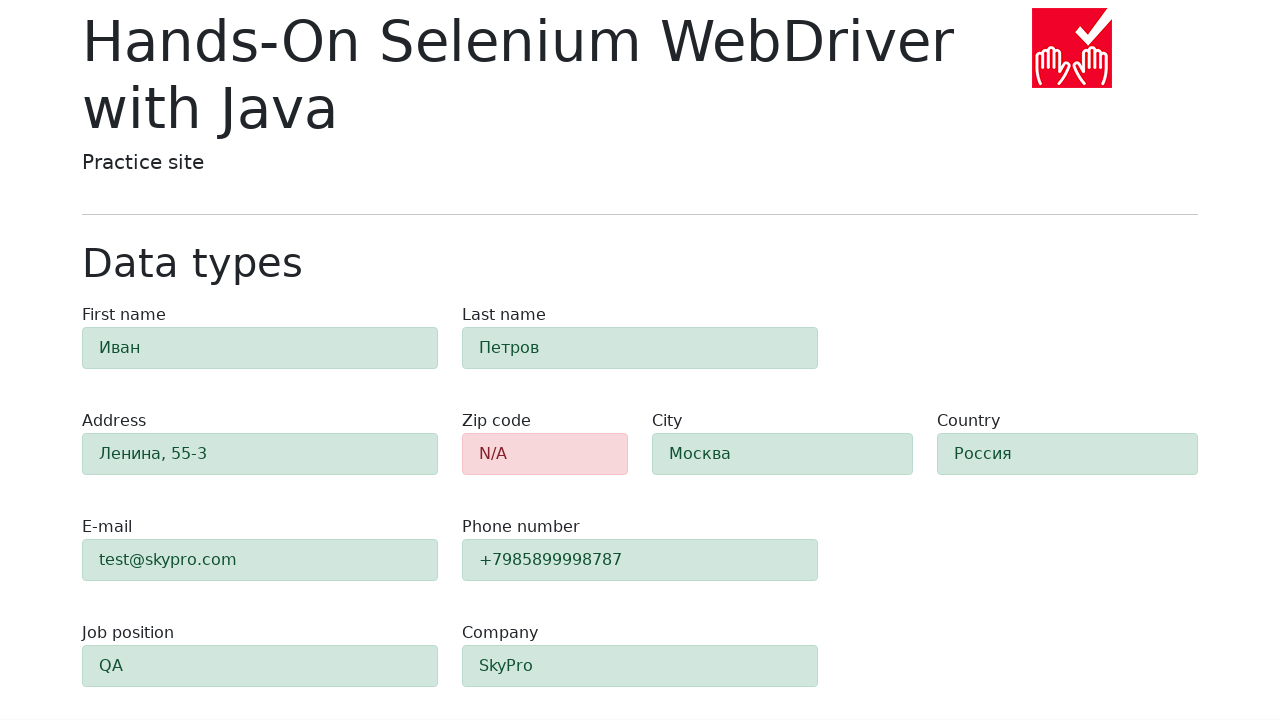

Retrieved #e-mail field background color: rgb(209, 231, 221)
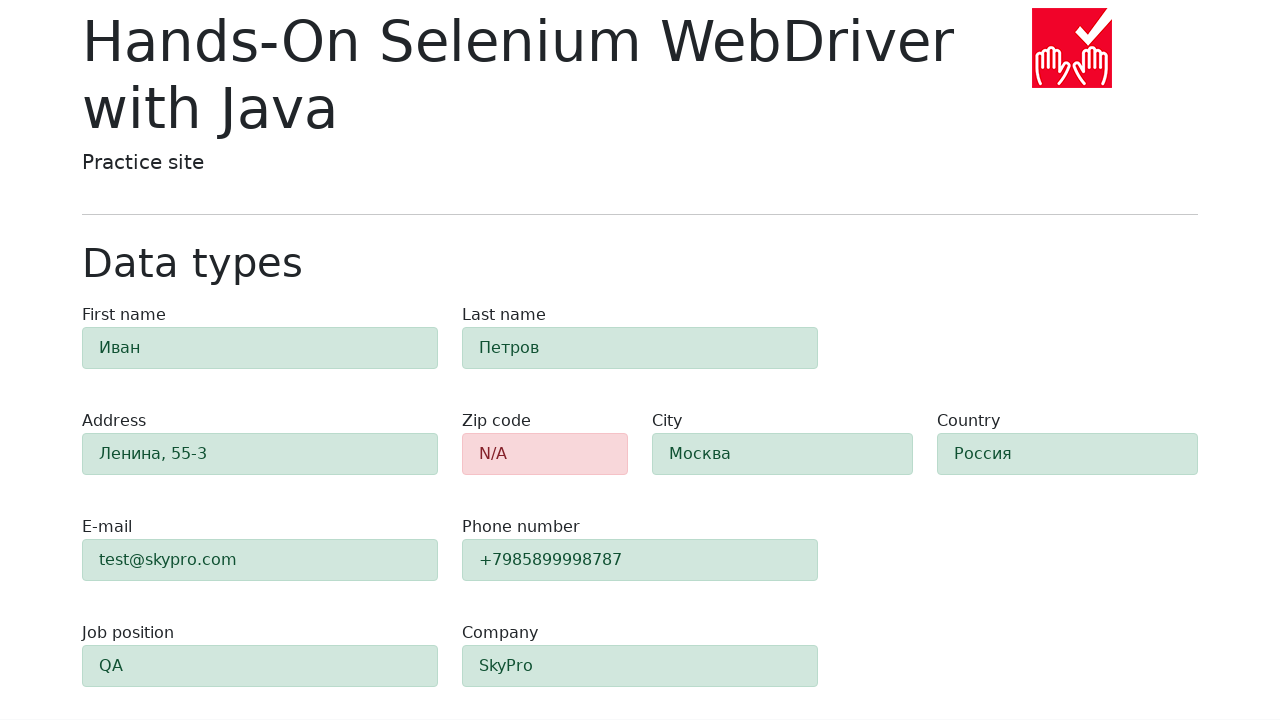

Verified #e-mail field has success styling (green background)
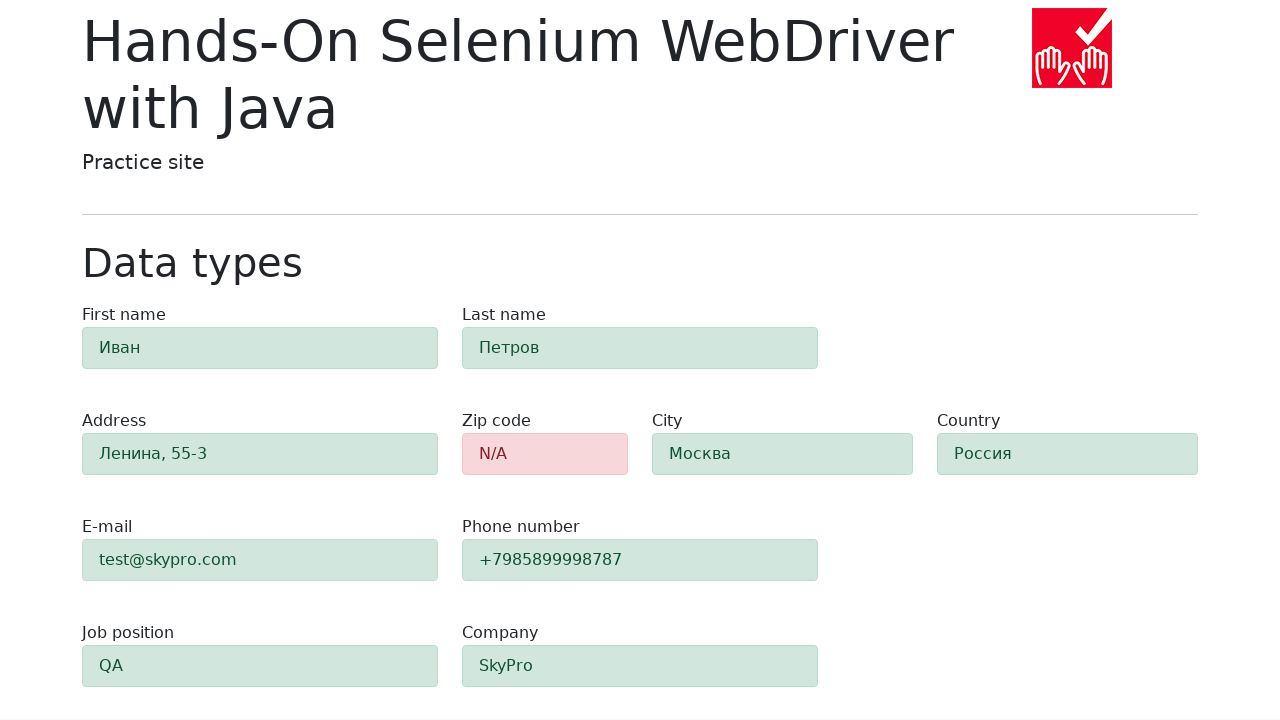

Retrieved #phone field background color: rgb(209, 231, 221)
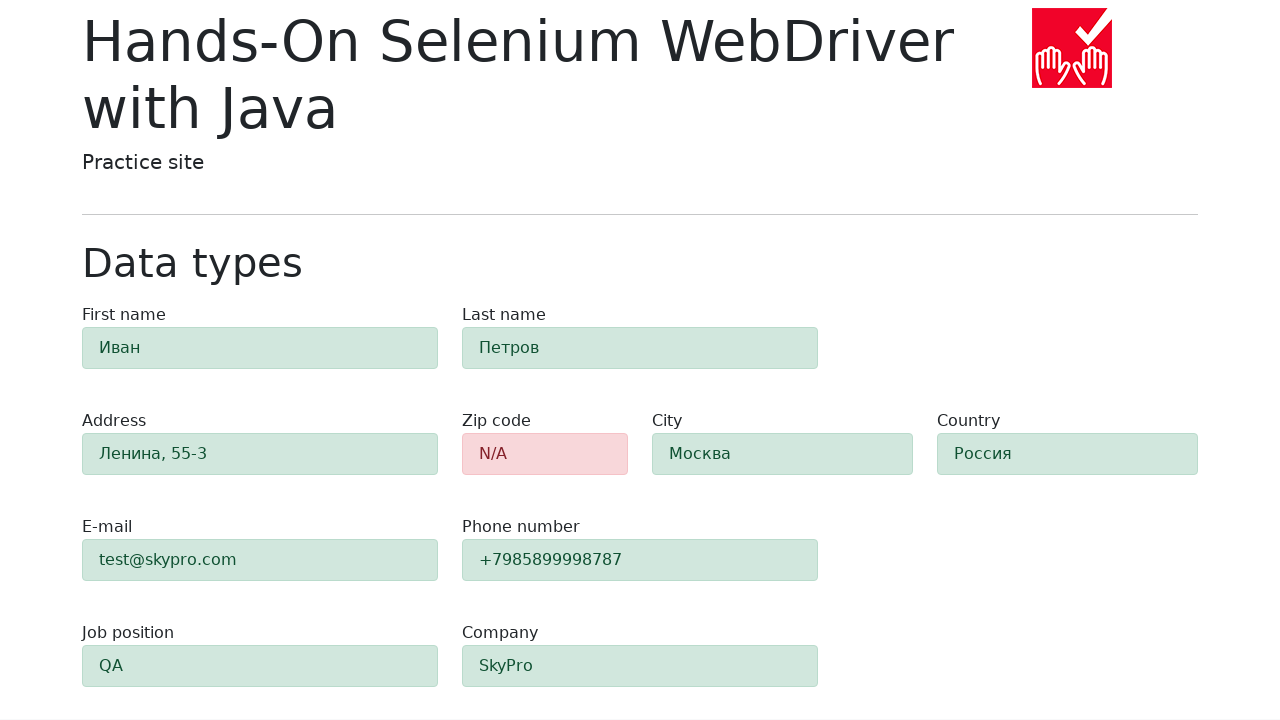

Verified #phone field has success styling (green background)
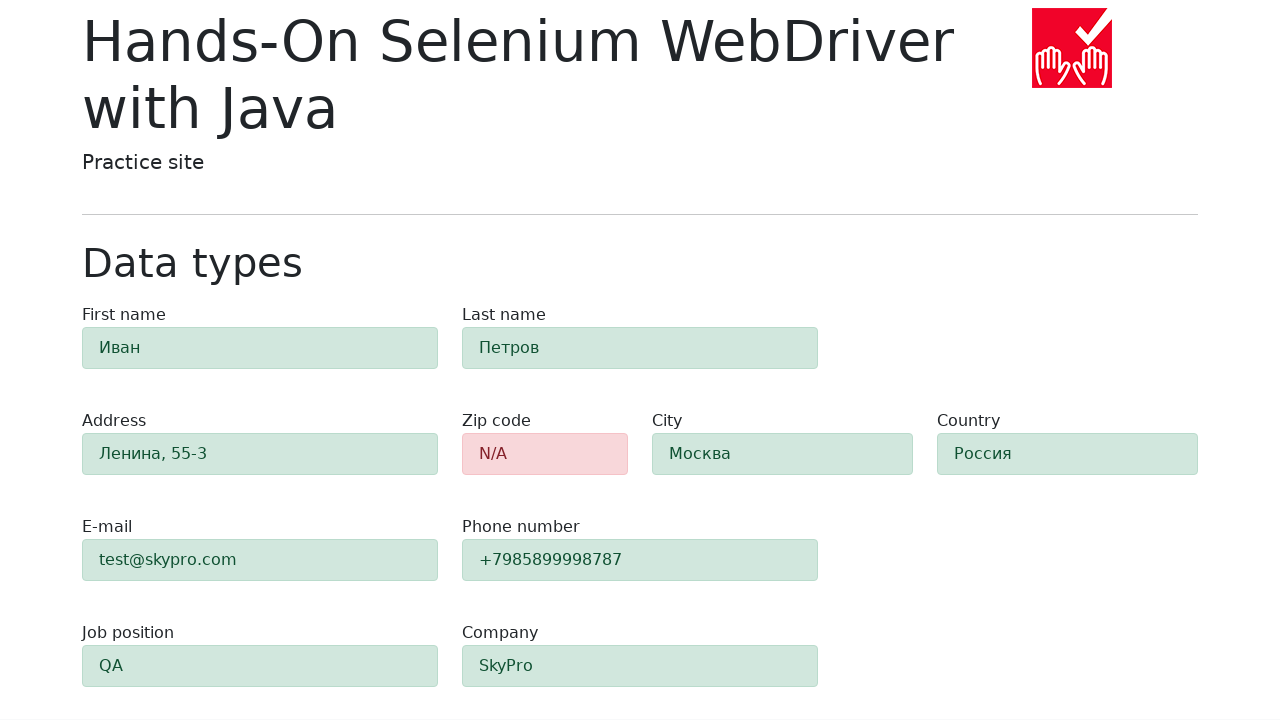

Retrieved #job-position field background color: rgb(209, 231, 221)
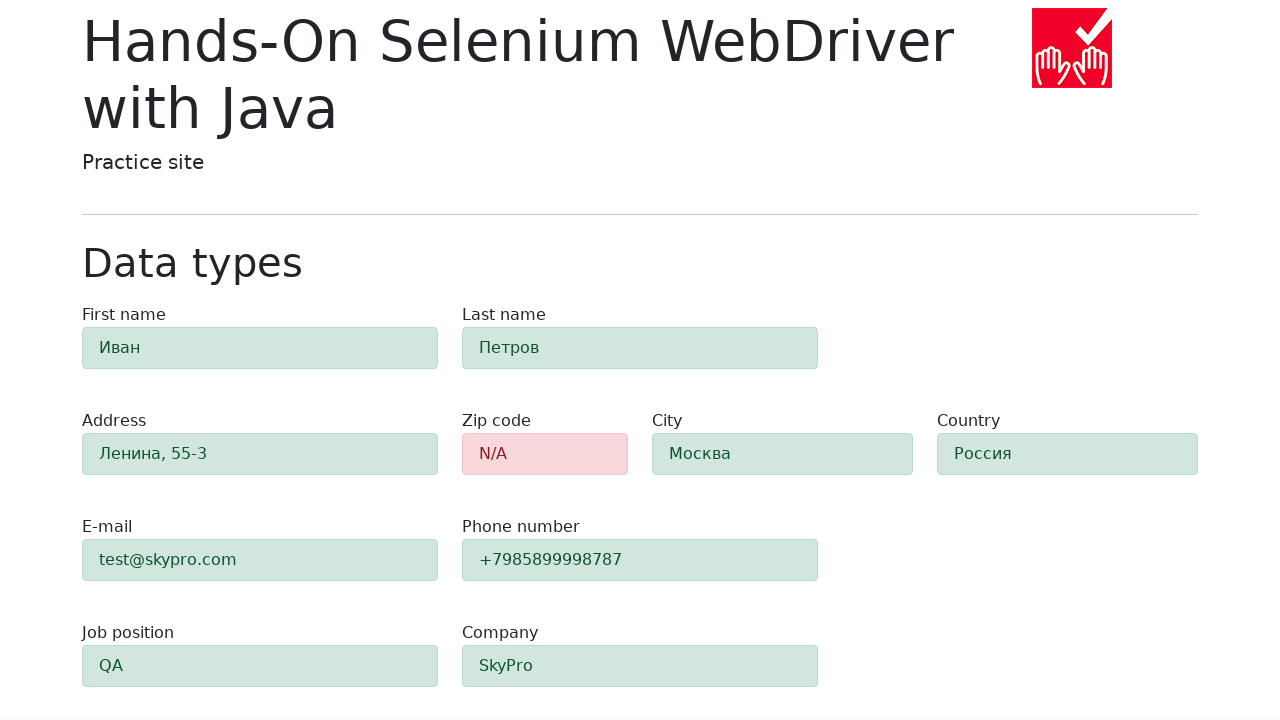

Verified #job-position field has success styling (green background)
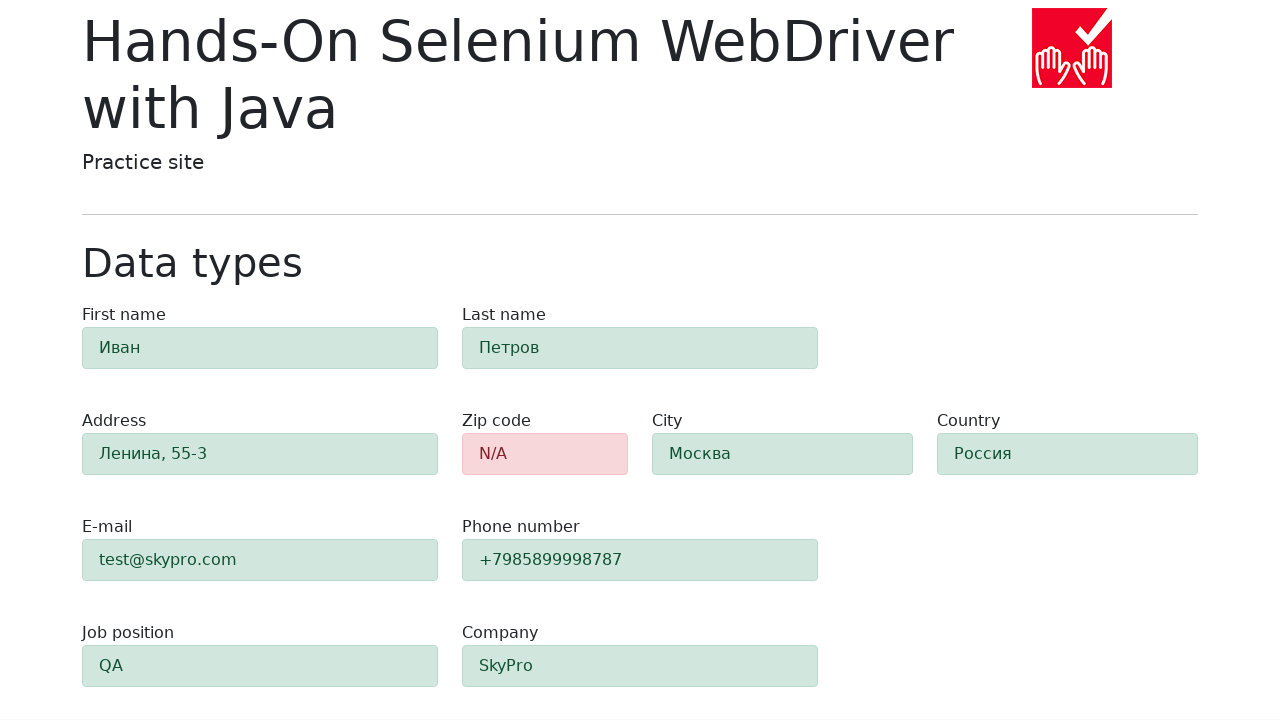

Retrieved #company field background color: rgb(209, 231, 221)
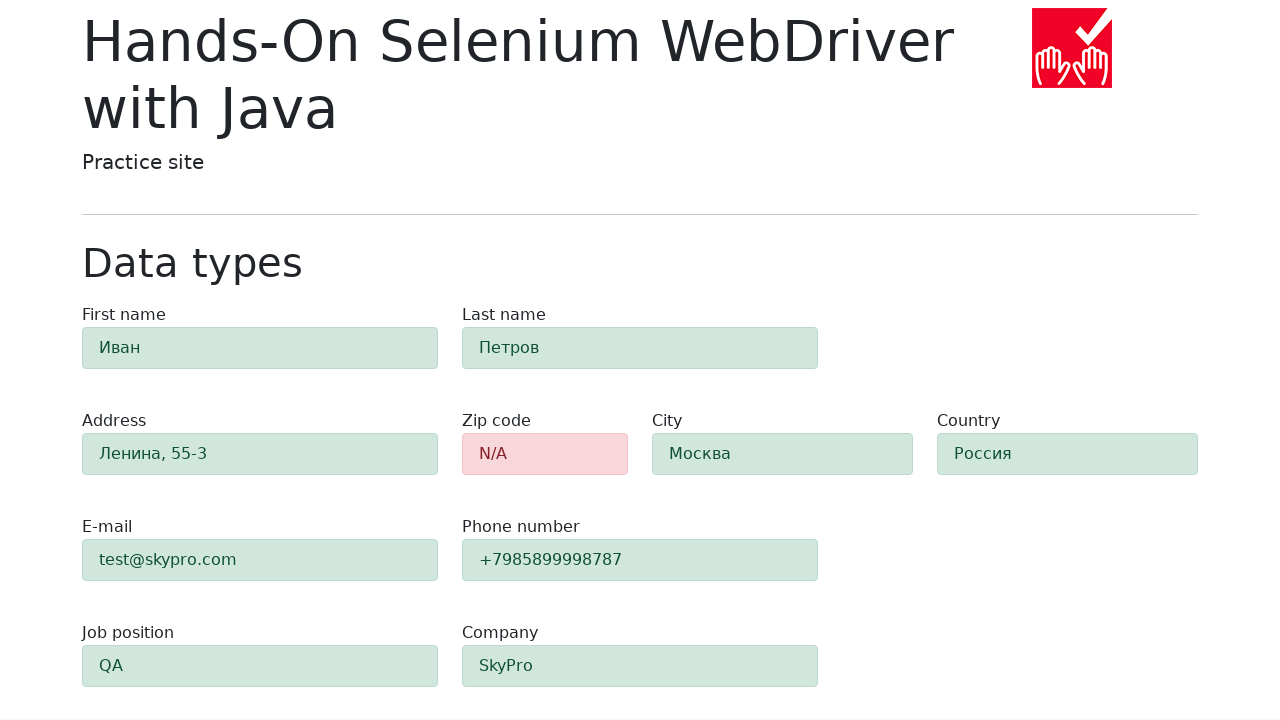

Verified #company field has success styling (green background)
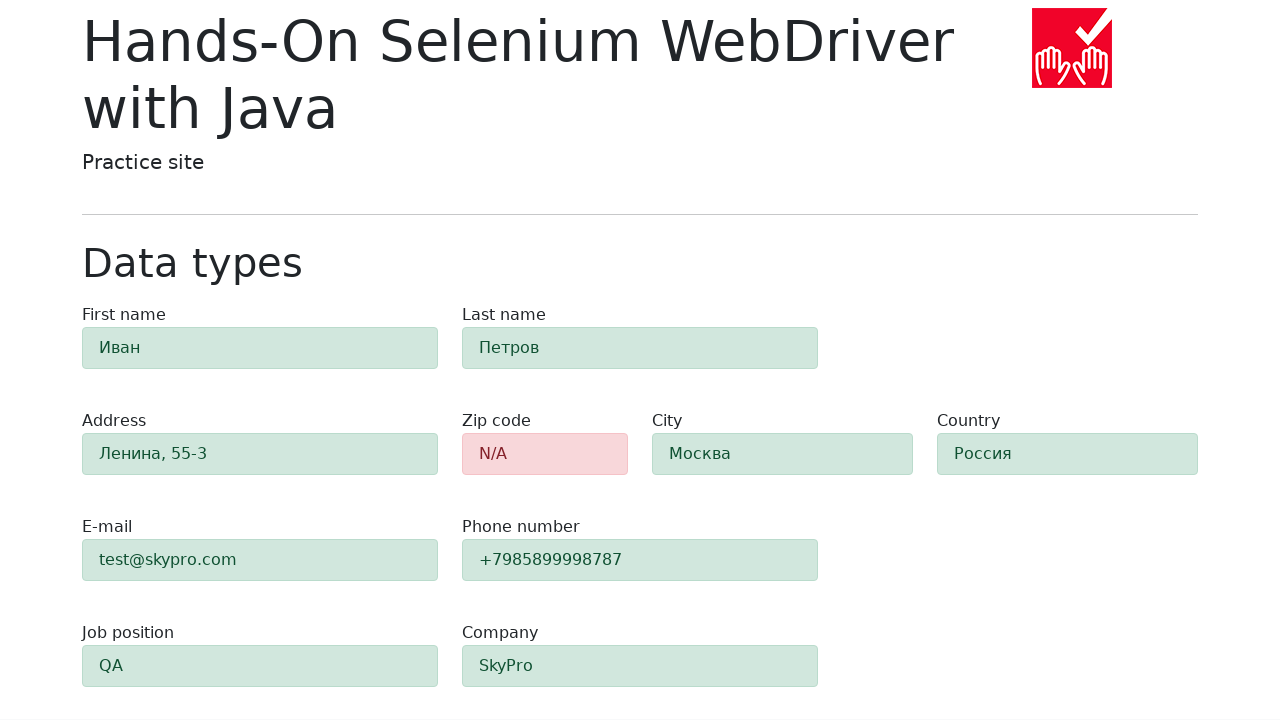

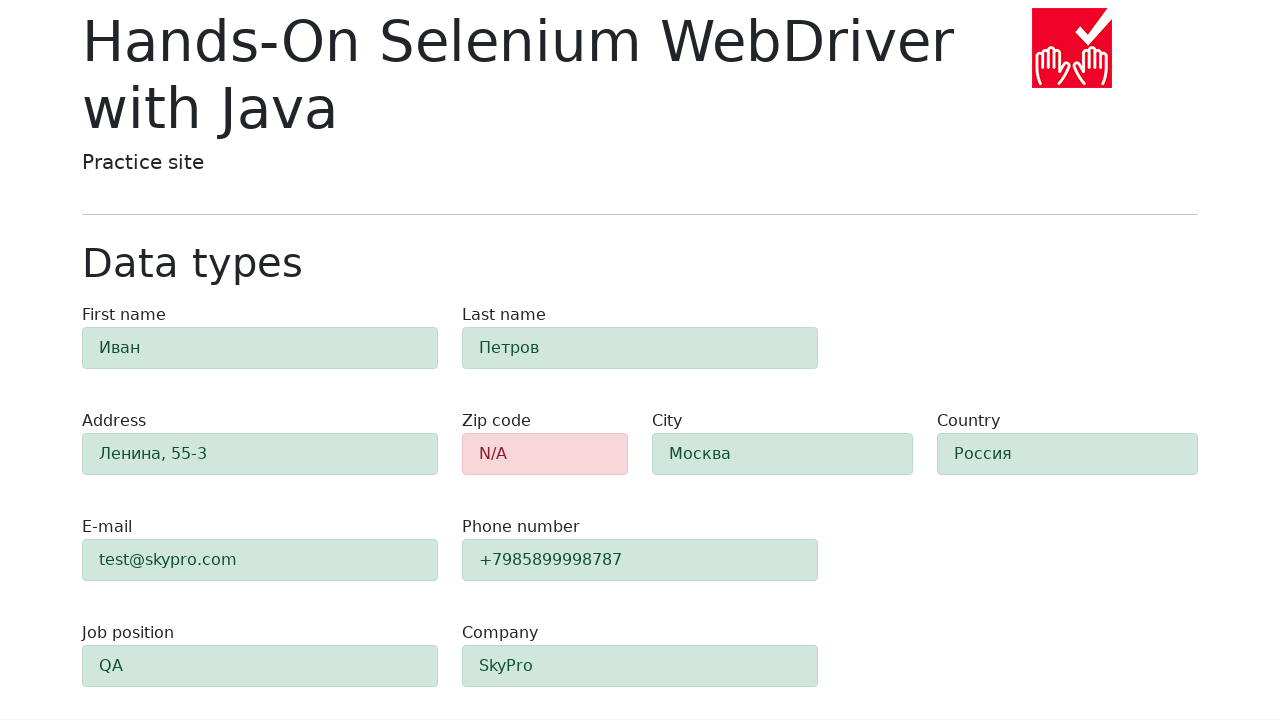